Tests form submission on Selenium's demo web form page by filling text fields and submitting the form

Starting URL: https://www.selenium.dev/selenium/web/web-form.html

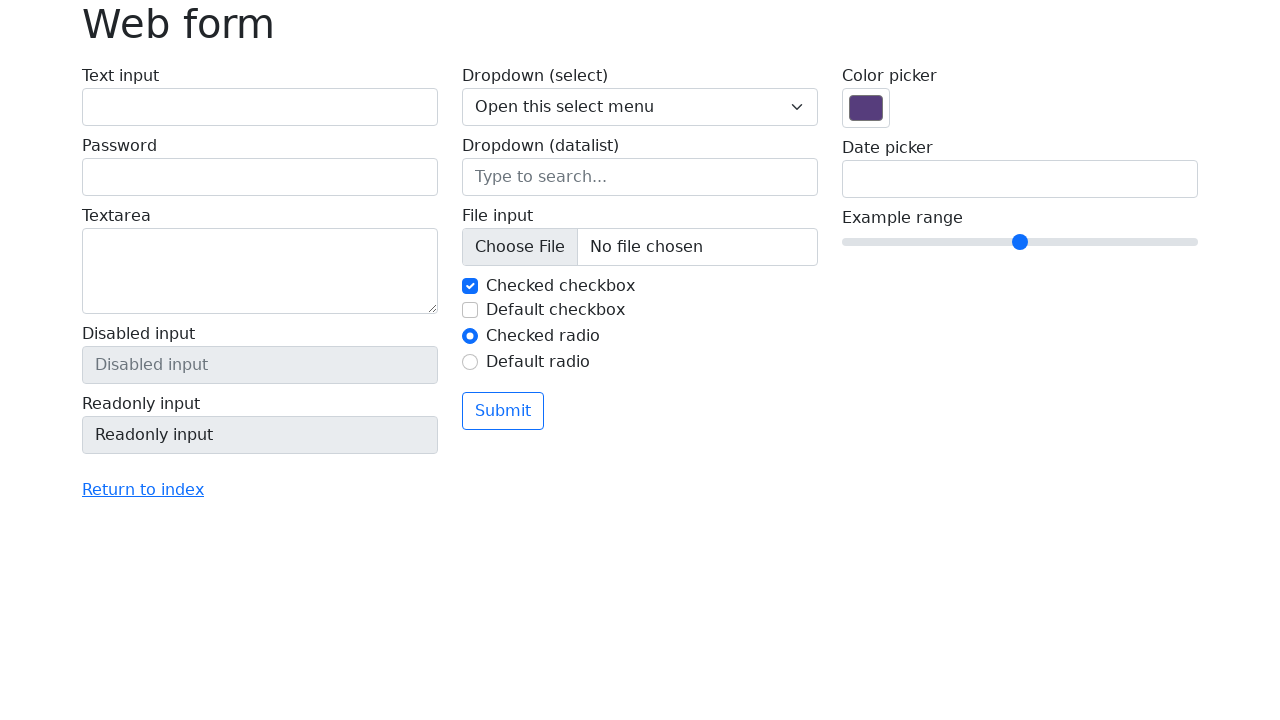

Web form page loaded and text input field is visible
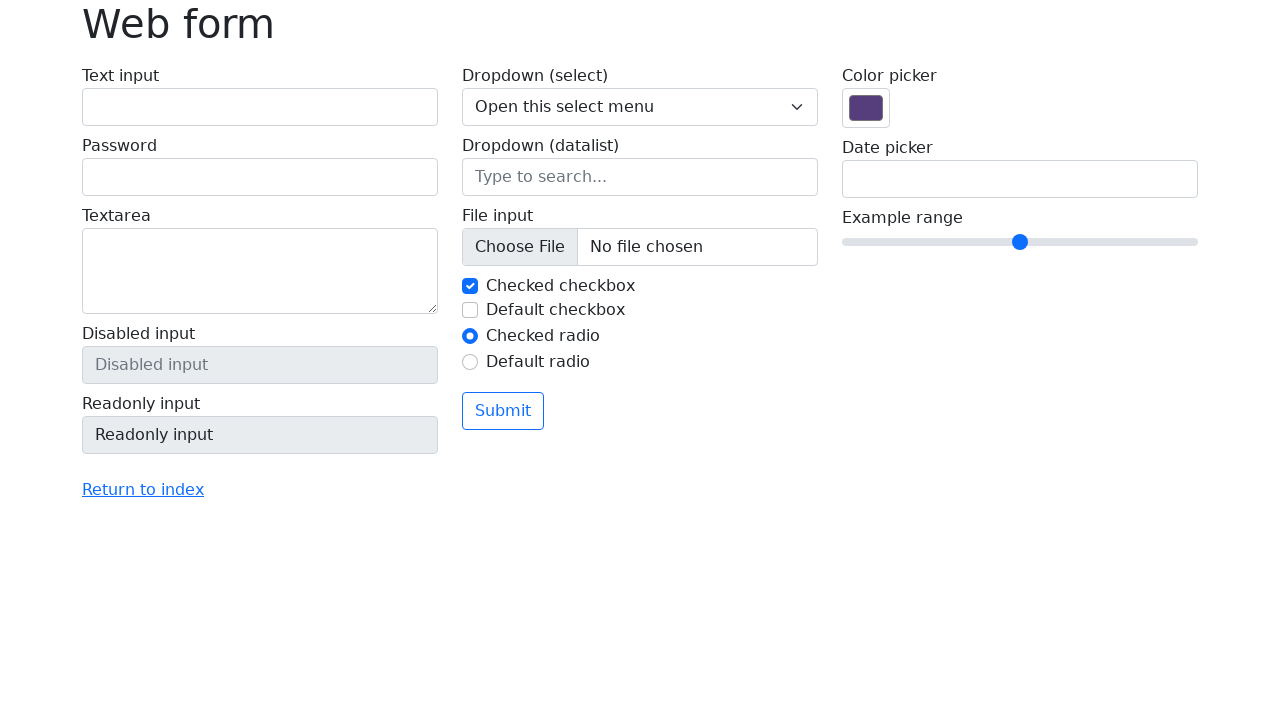

Filled text input field with card number '4111111111111111' on #my-text-id
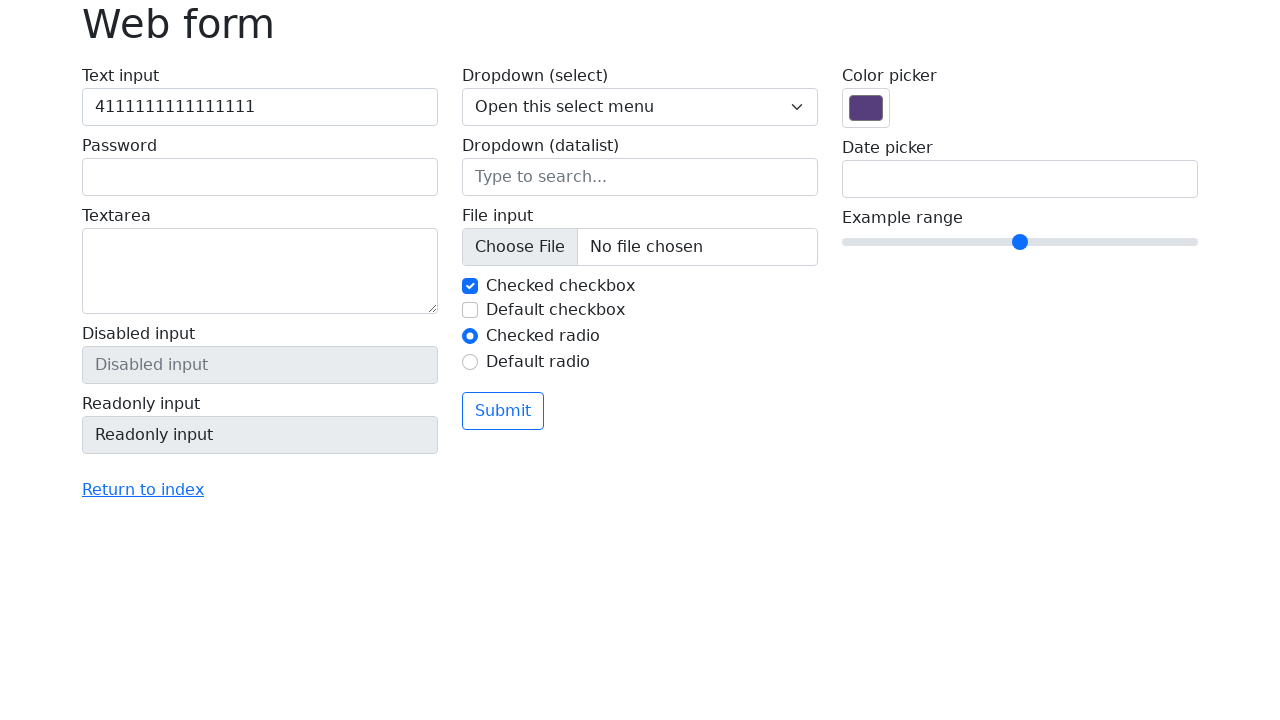

Filled password field with expiration date '12/25' on input[name='my-password']
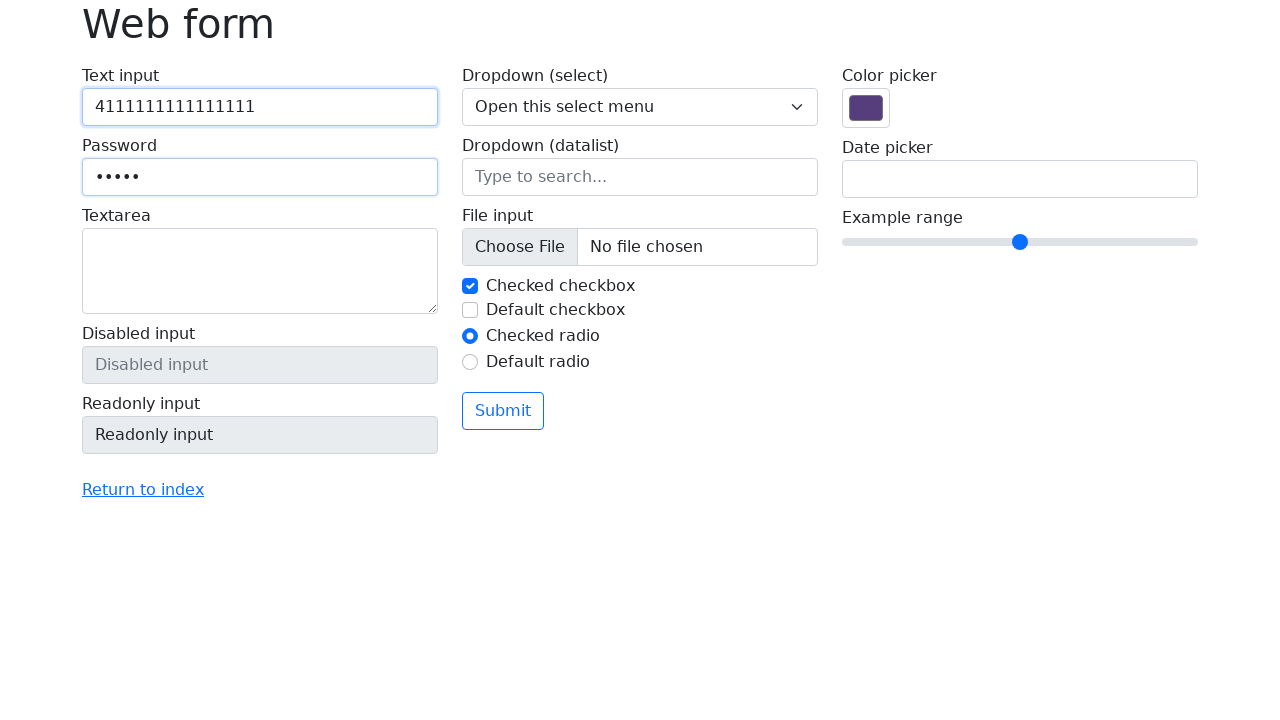

Filled textarea field with CVV '123' on textarea[name='my-textarea']
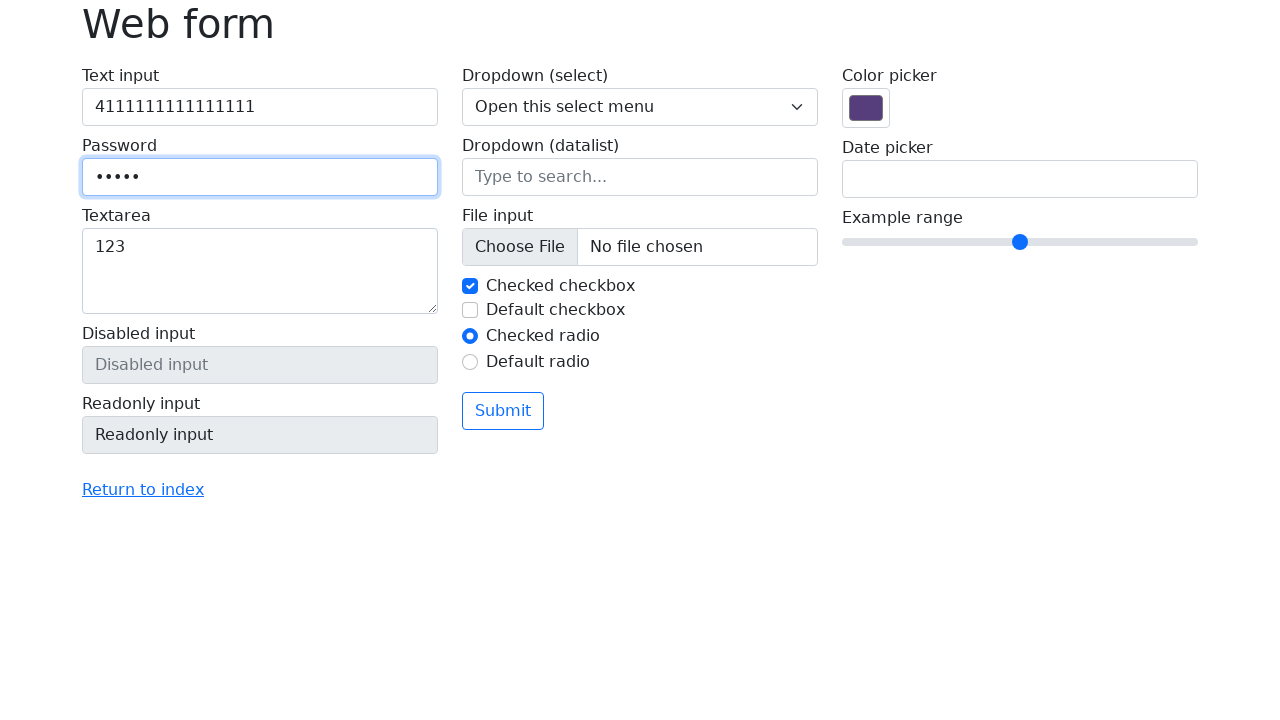

Clicked submit button to submit payment form at (503, 411) on button
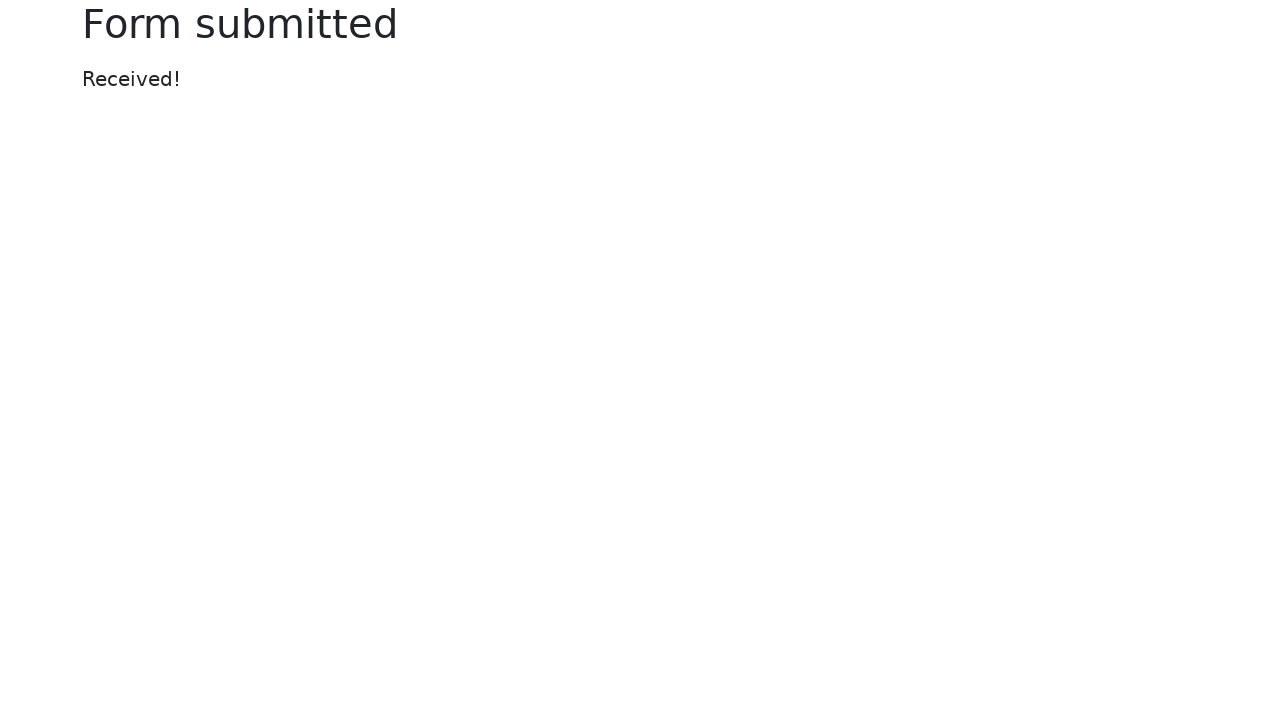

Form submission successful - redirected to submitted page
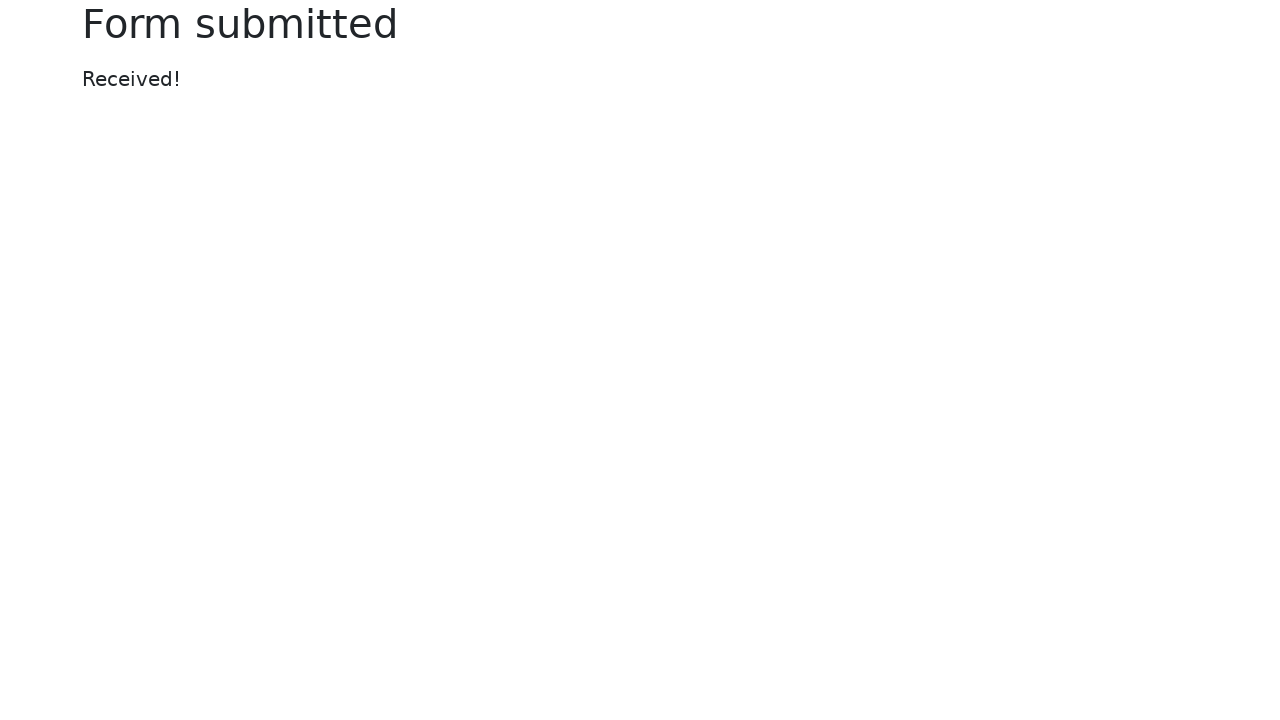

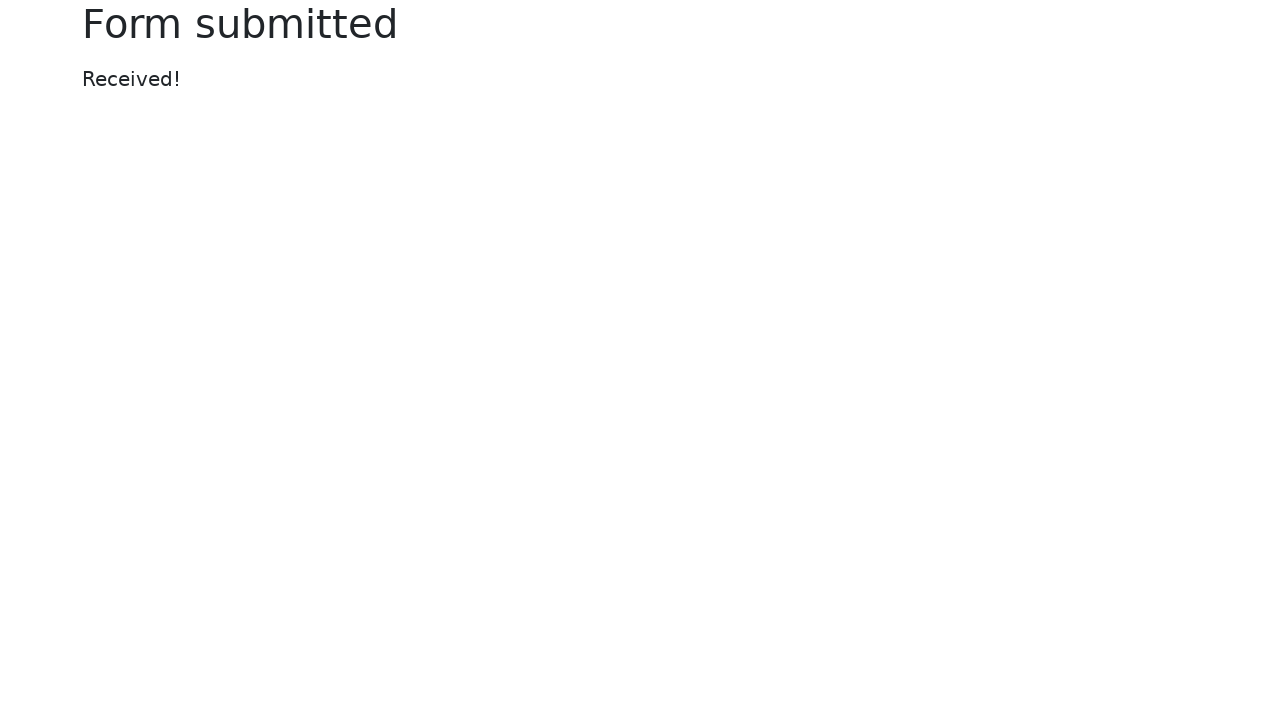